Navigates to a Colombian postal code website, waits for the main content to load, then navigates to the first result link and waits for the internal page content to load.

Starting URL: https://codigo-postal.co/

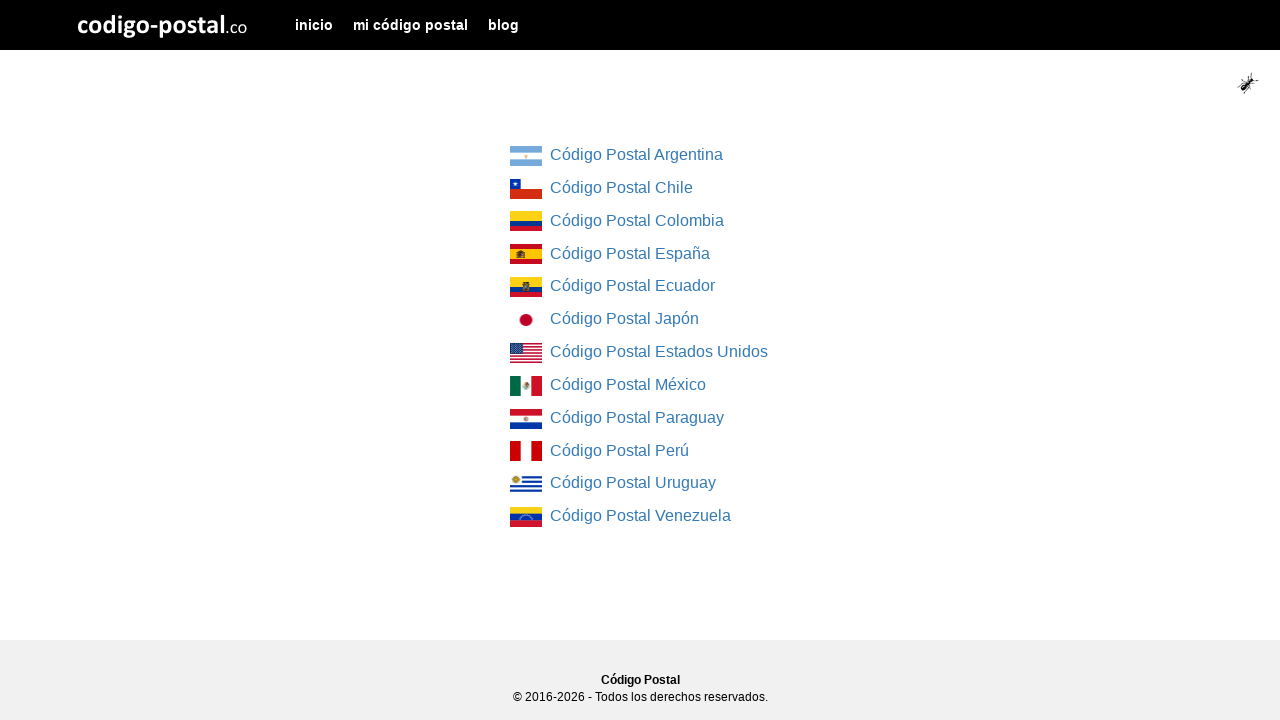

Main content container loaded on Colombian postal code website
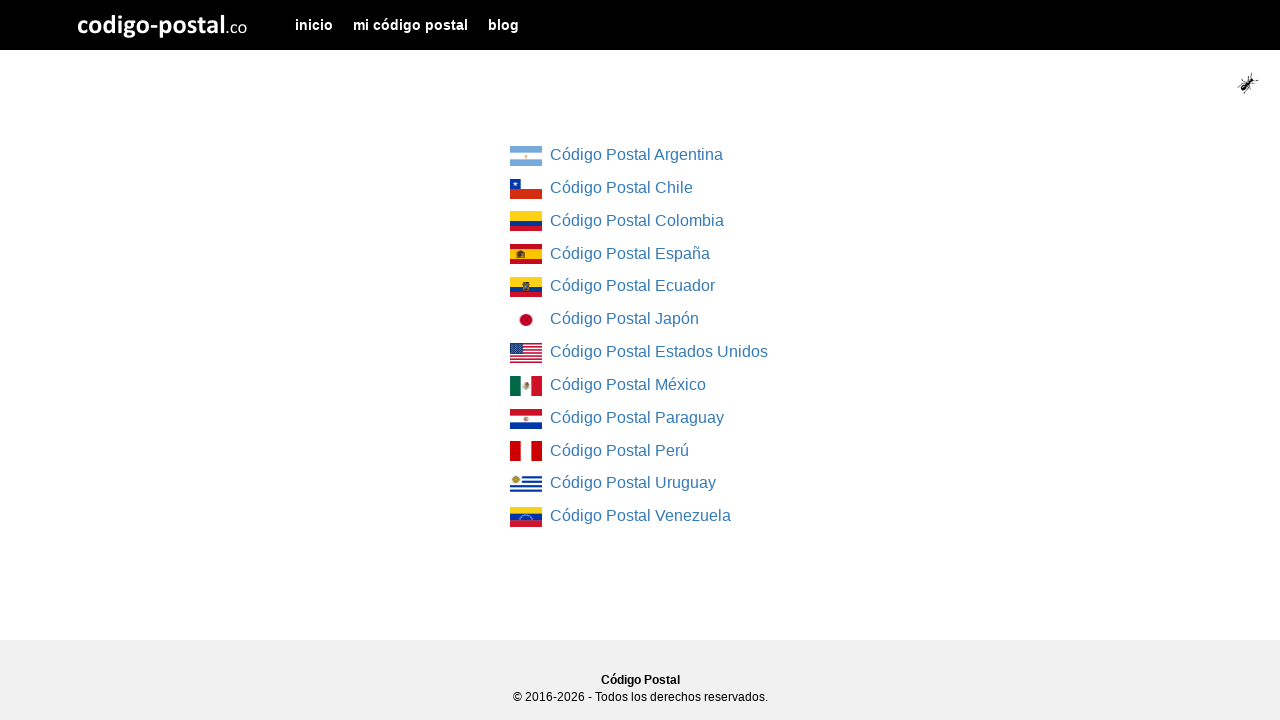

Located first result link in the list
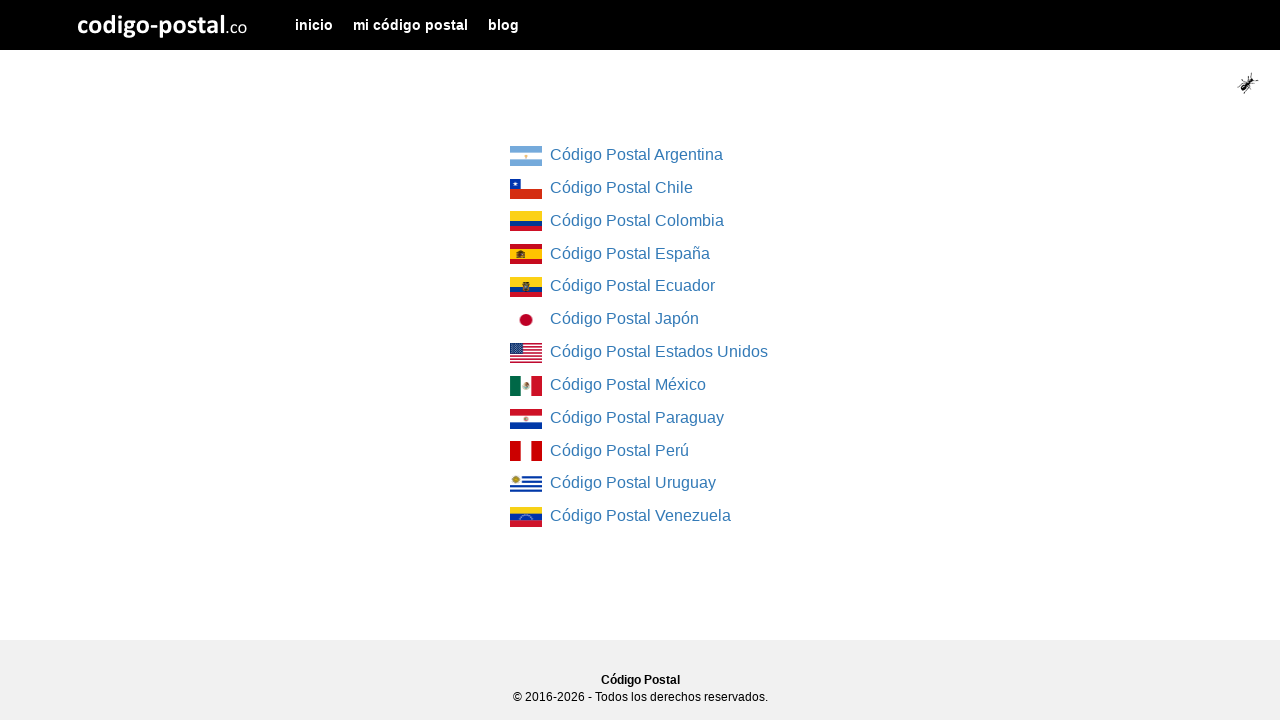

Retrieved href attribute from first result link
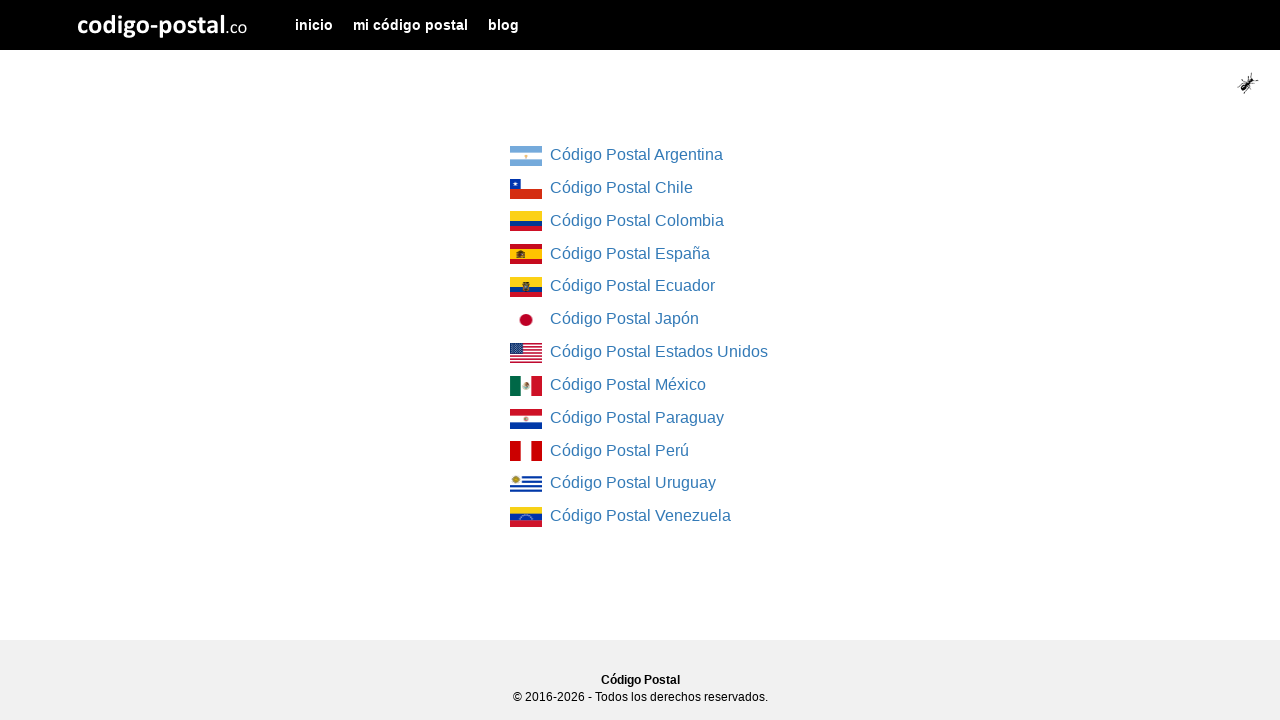

Navigated to first result page
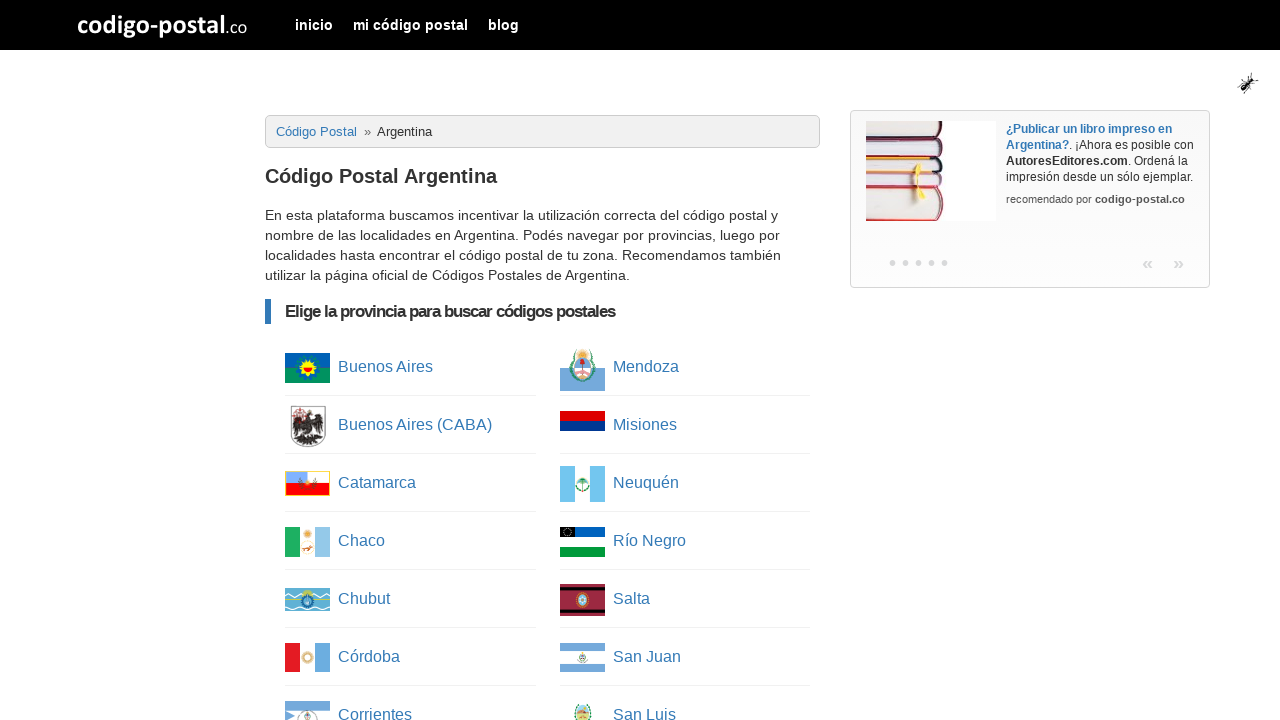

Internal page content loaded - column list visible
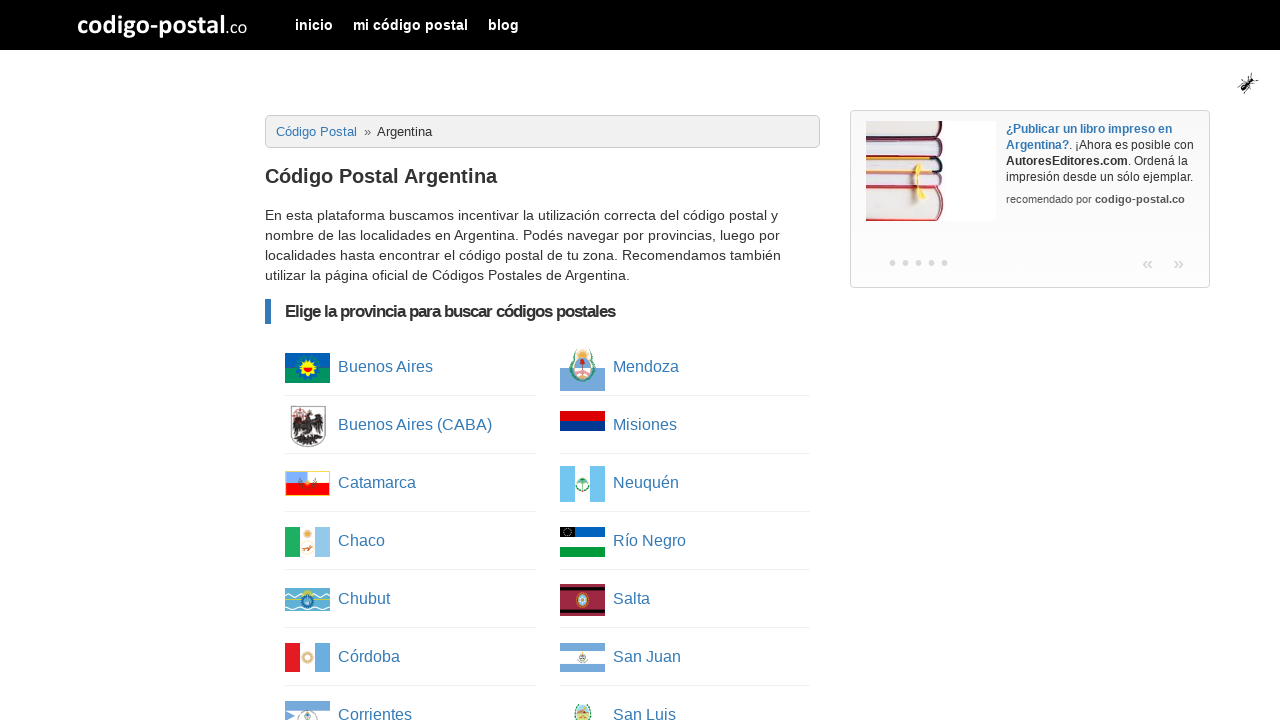

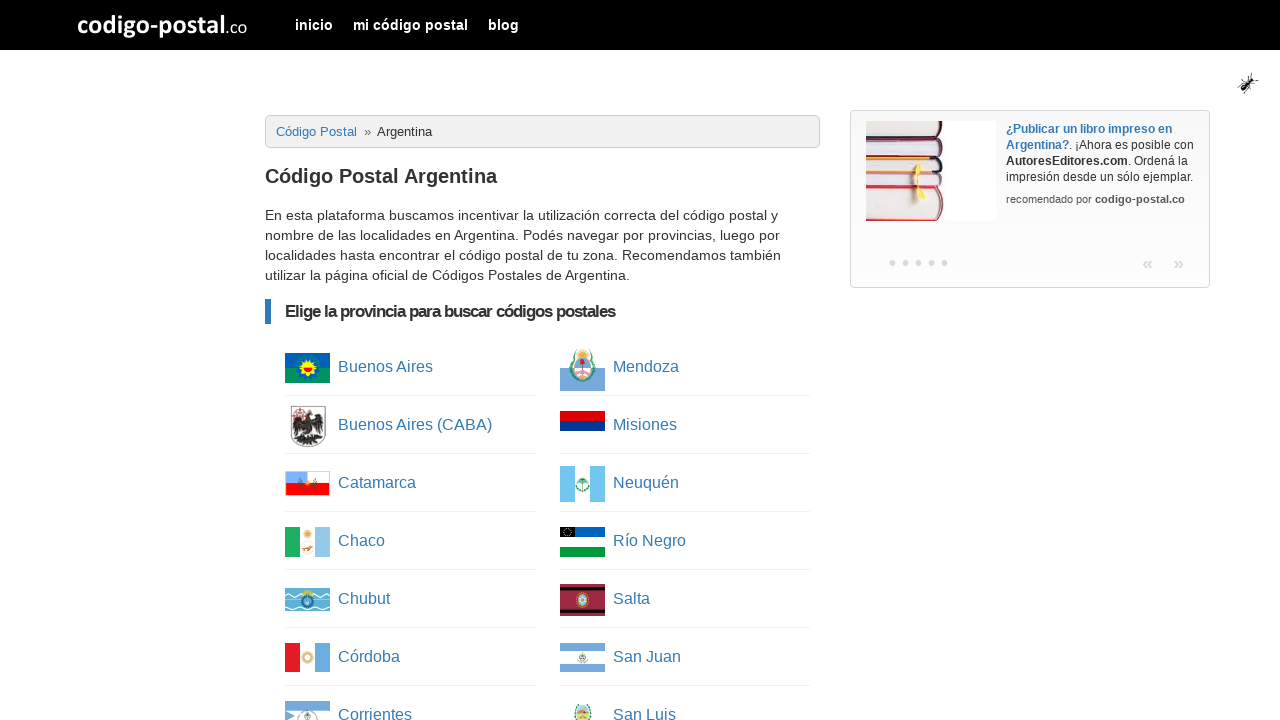